Tests a registration form by filling in first name, last name, and email fields, then submitting the form and verifying the success message.

Starting URL: http://suninjuly.github.io/registration1.html

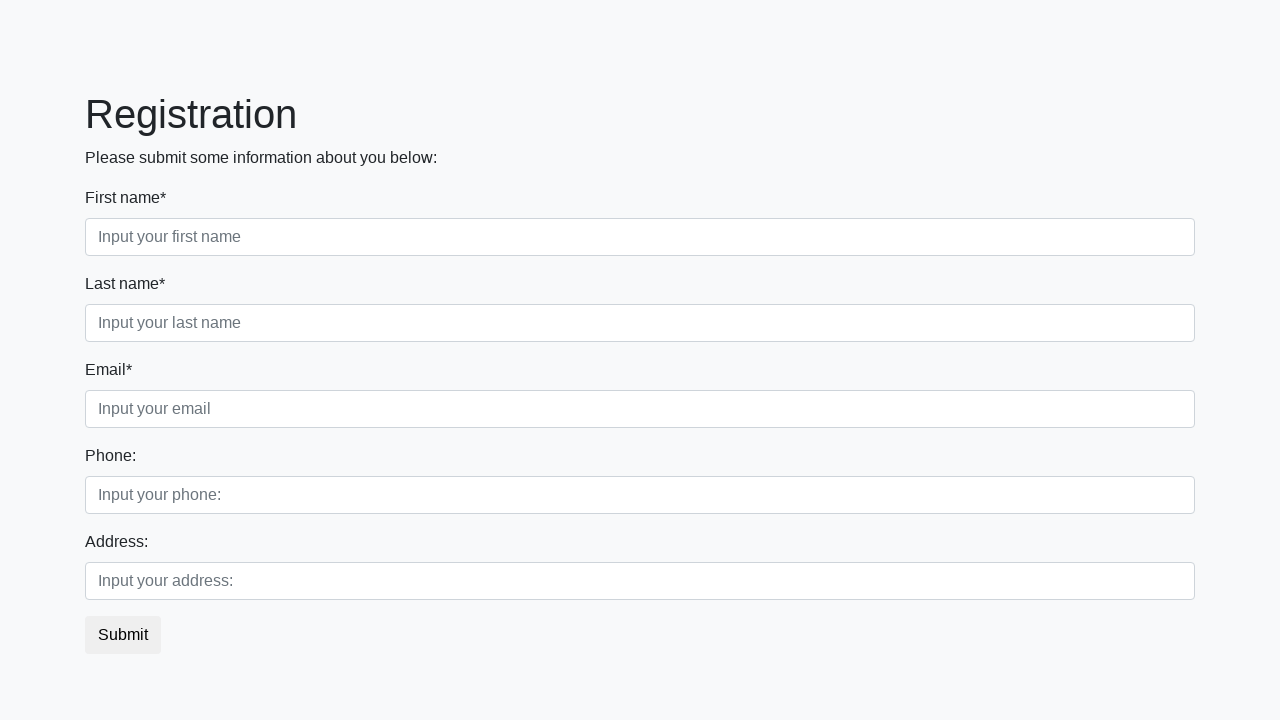

Filled first name field with 'First name' on .first
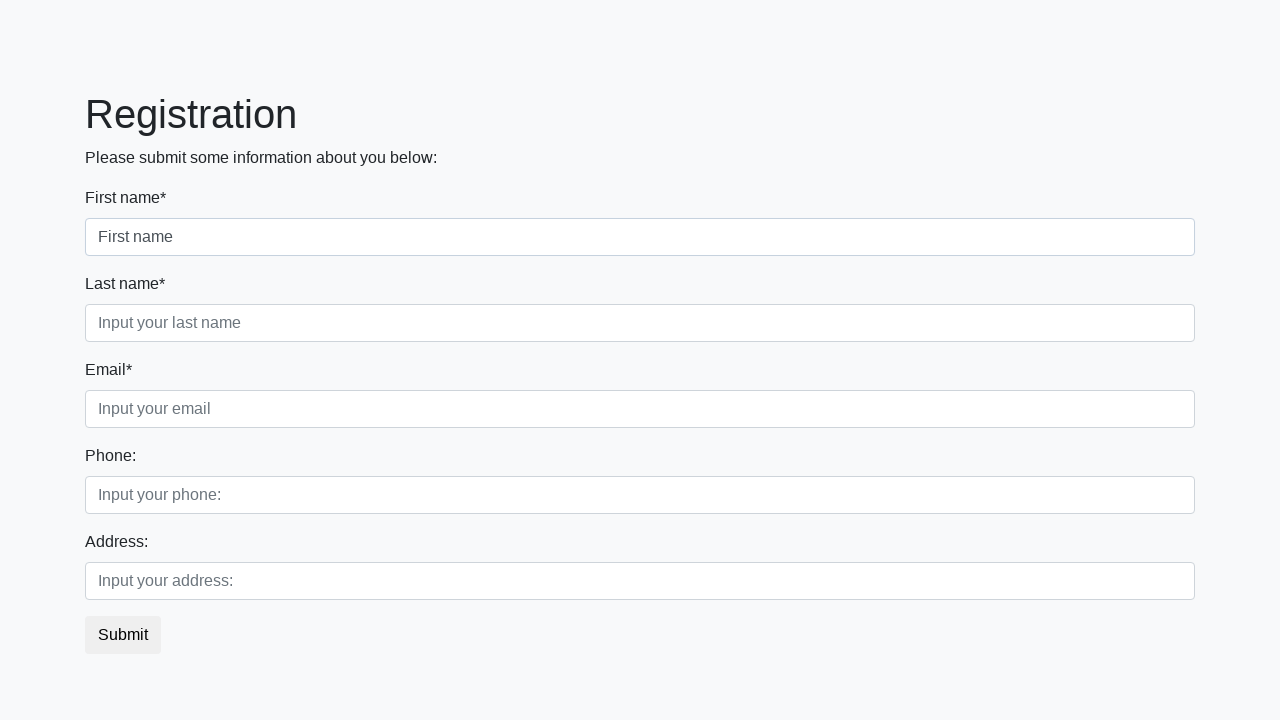

Filled last name field with 'Last name' on .first_block .second
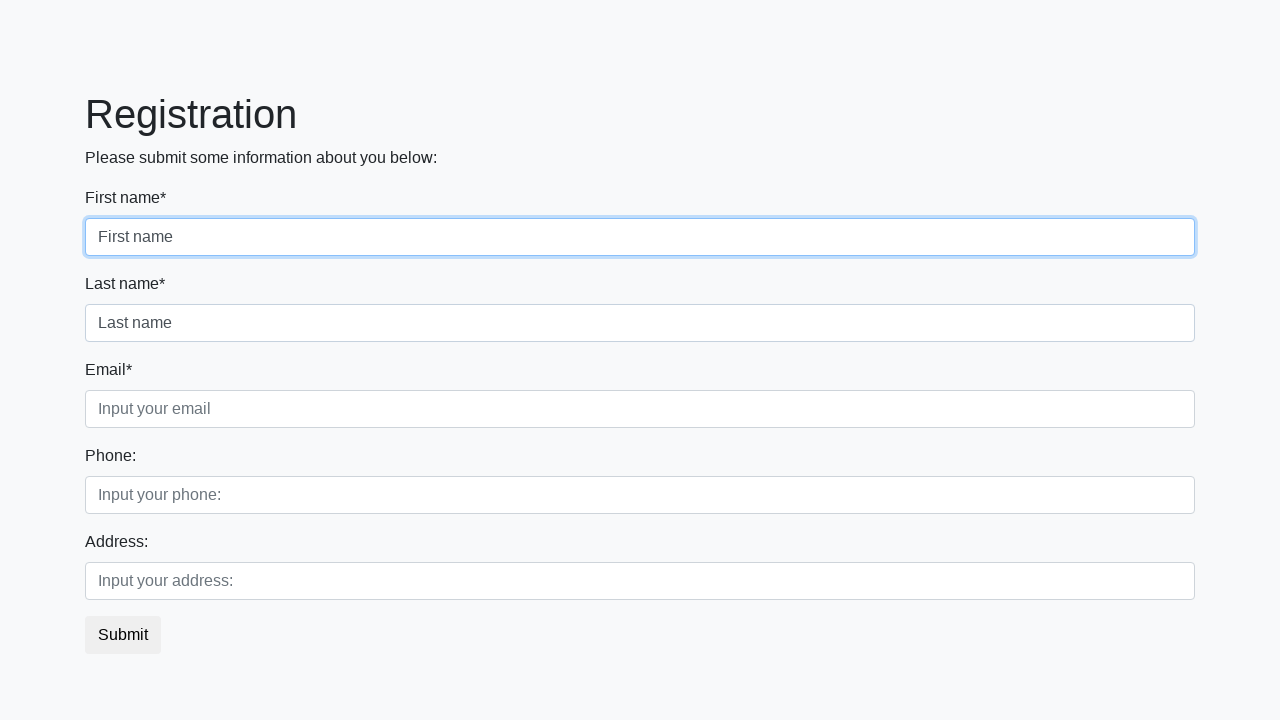

Filled email field with 'email' on .third
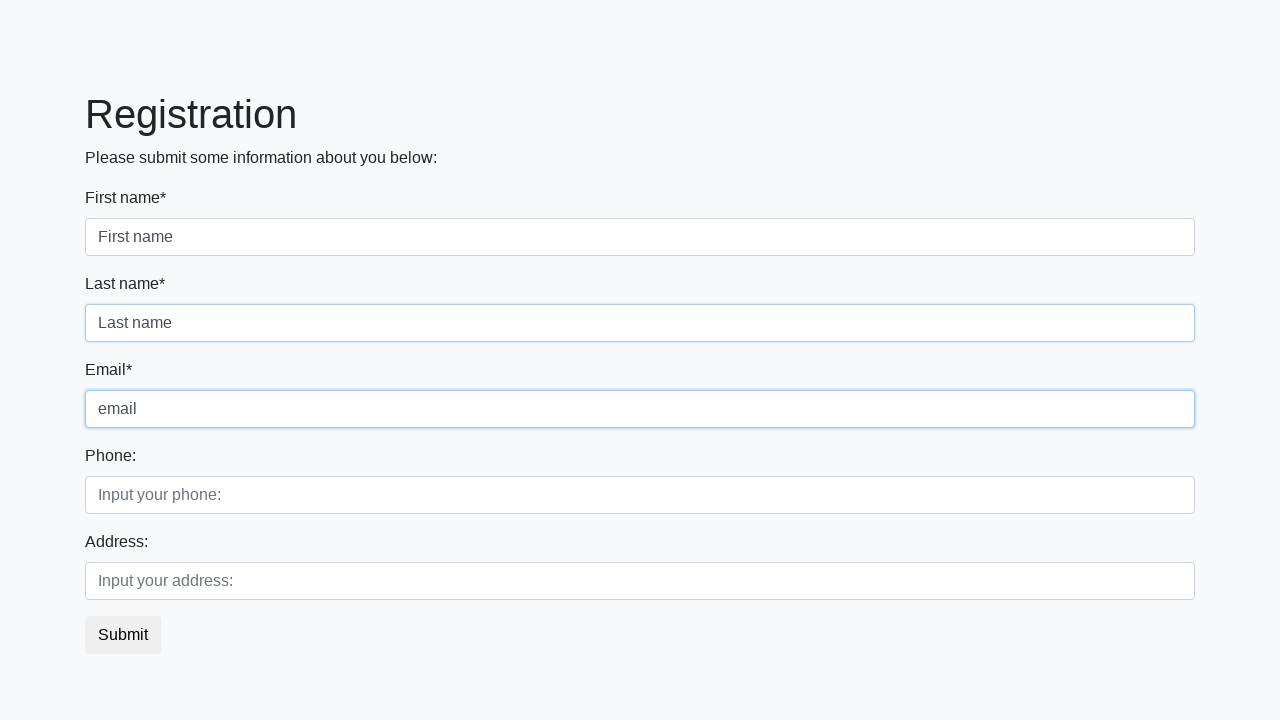

Clicked submit button at (123, 635) on .btn
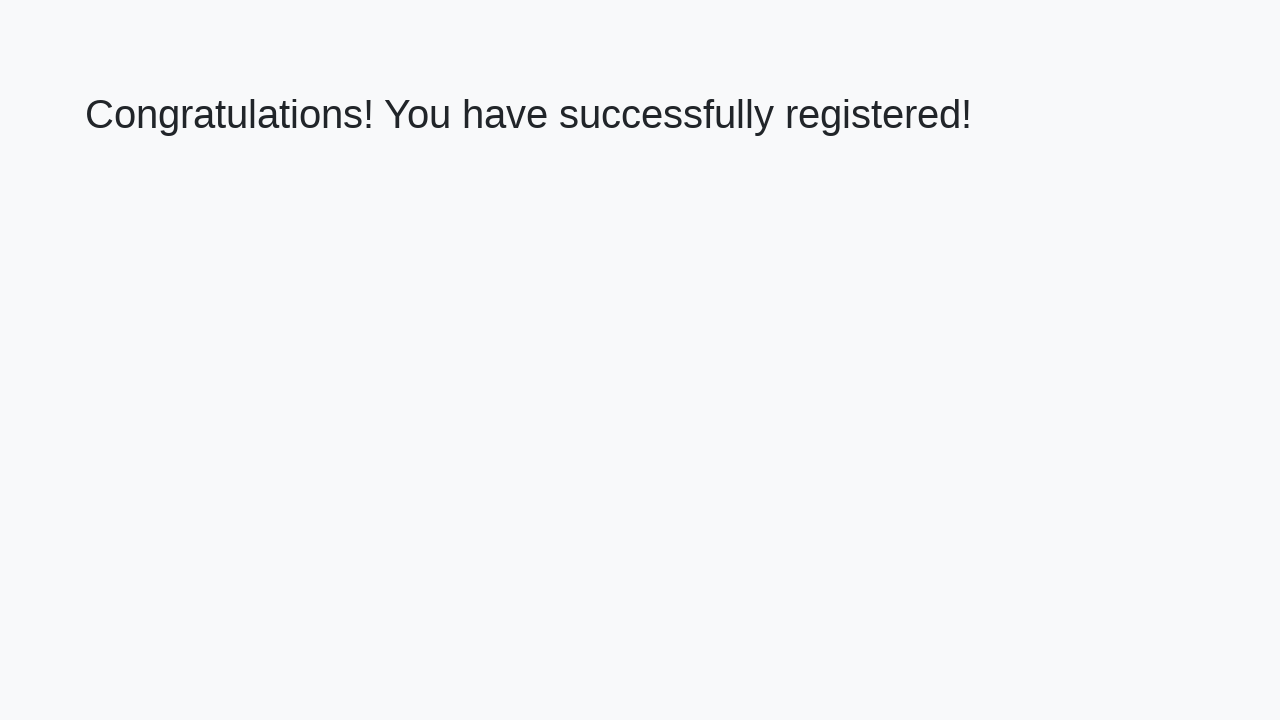

Success message heading loaded
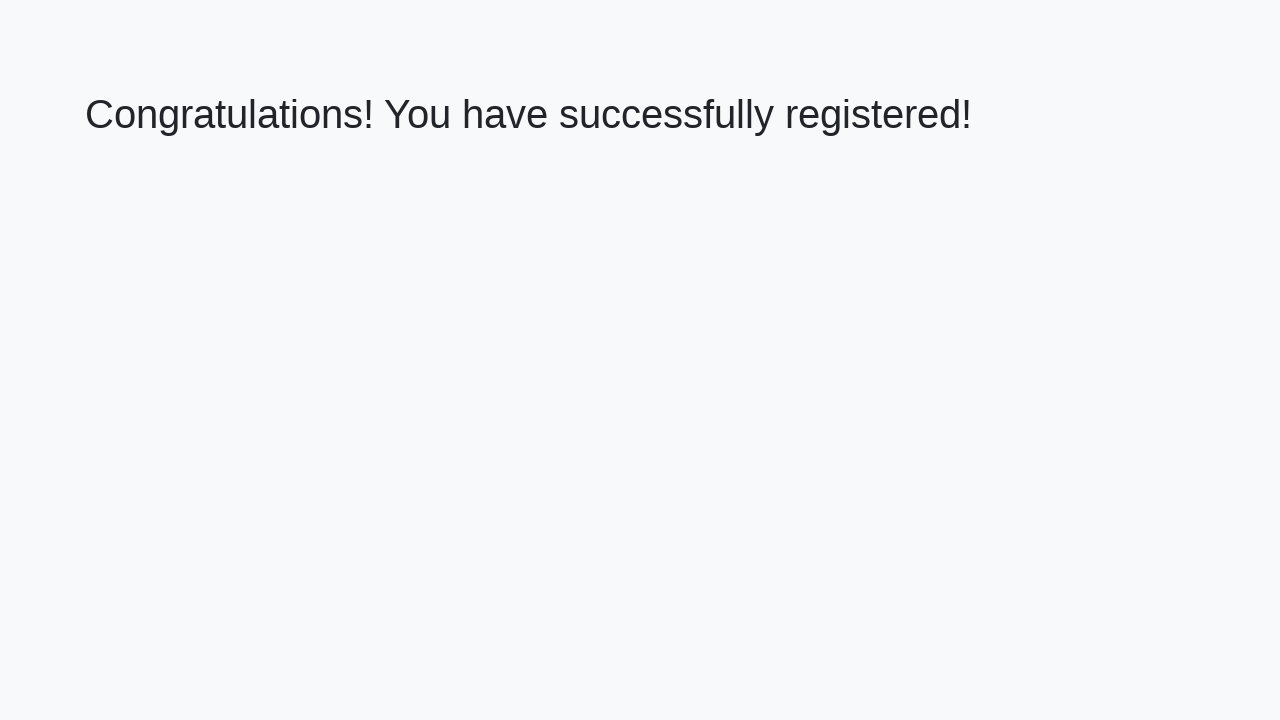

Verified success message 'Congratulations! You have successfully registered!'
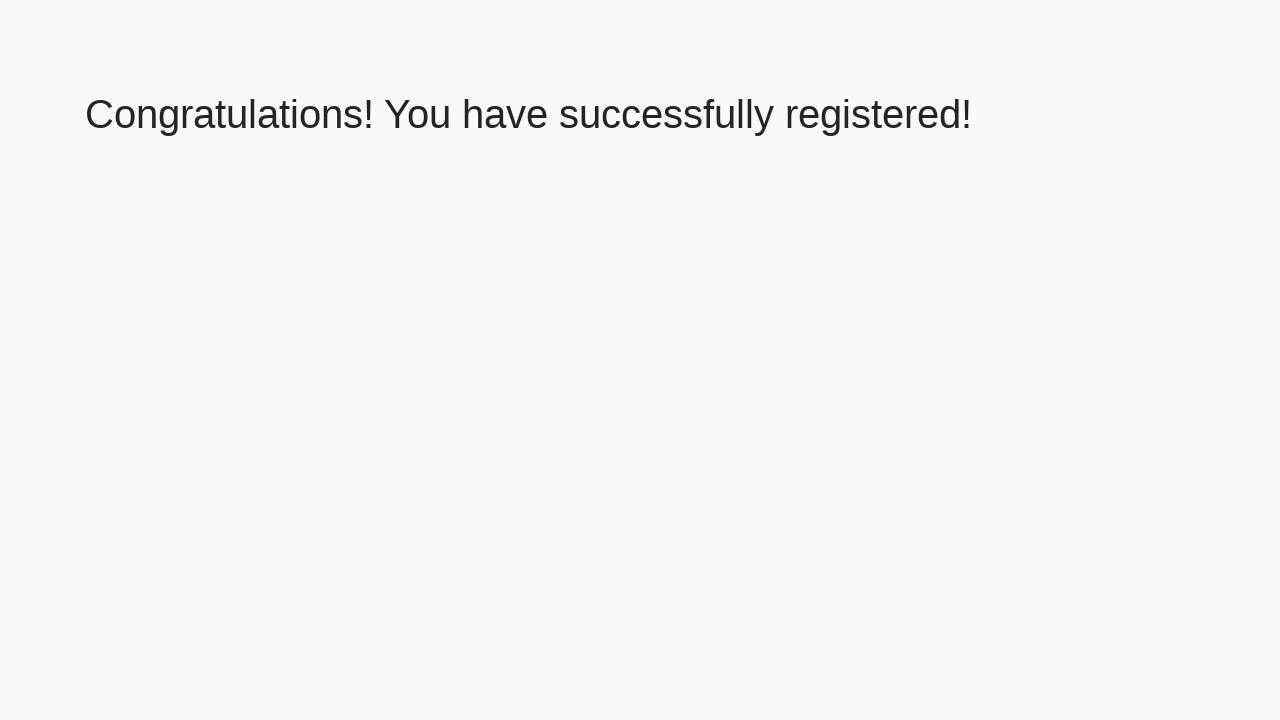

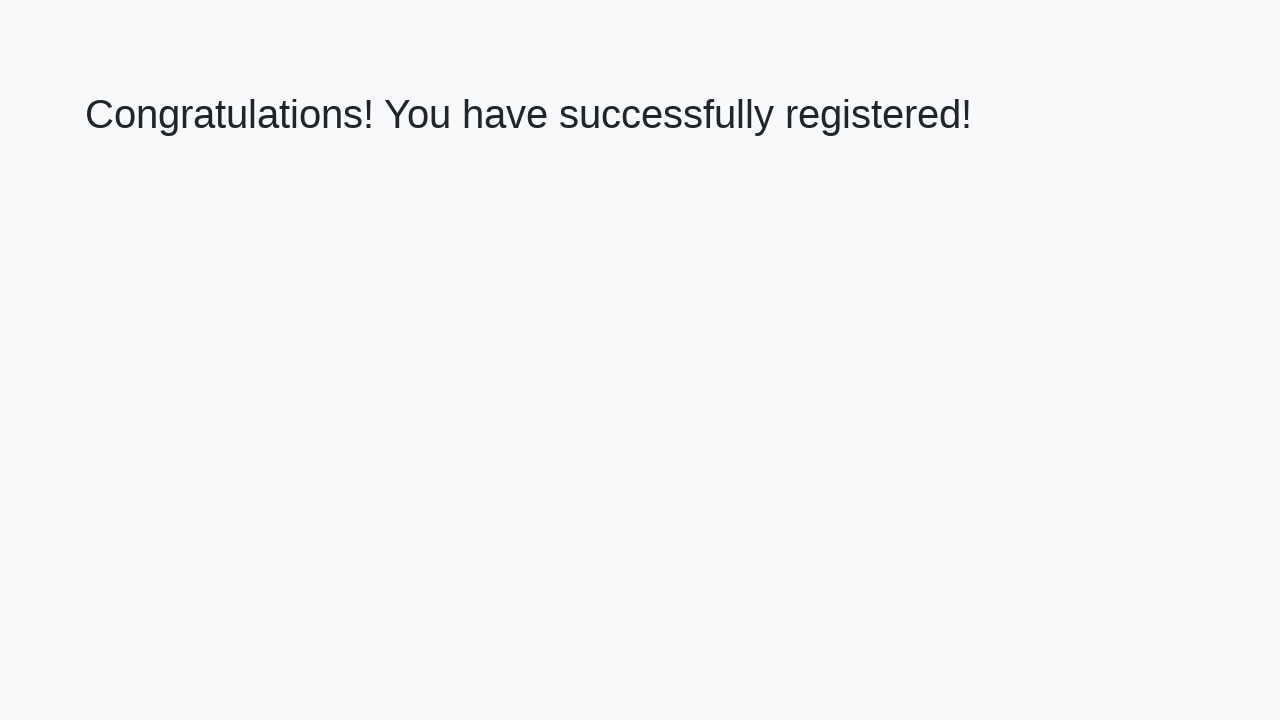